Tests filtering to display only active (incomplete) todo items

Starting URL: https://demo.playwright.dev/todomvc

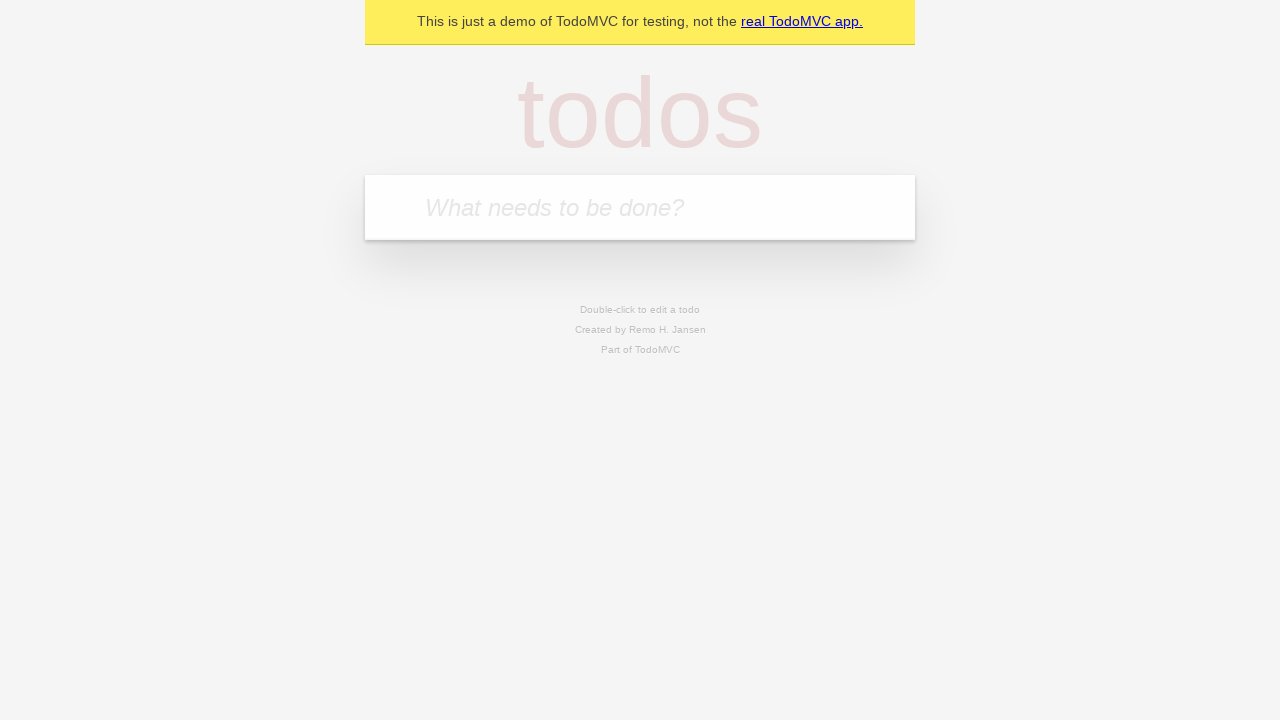

Filled input field with 'buy some cheese' on internal:attr=[placeholder="What needs to be done?"i]
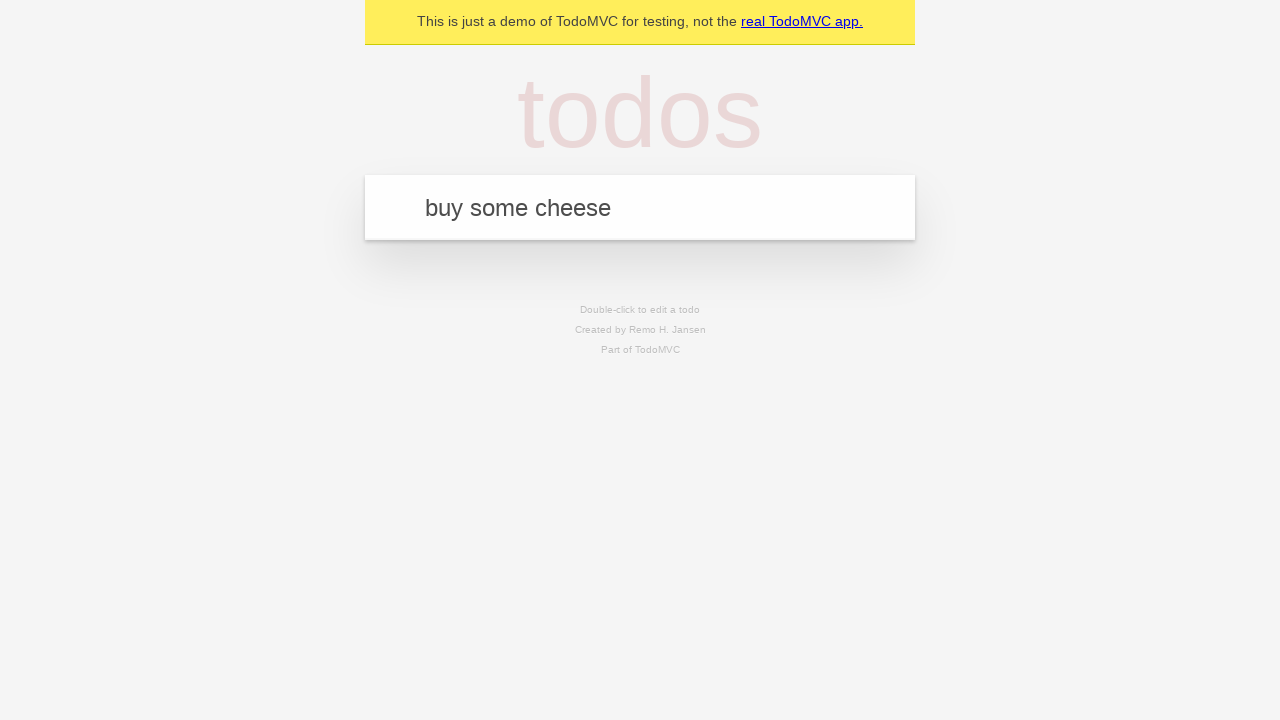

Pressed Enter to add first todo item on internal:attr=[placeholder="What needs to be done?"i]
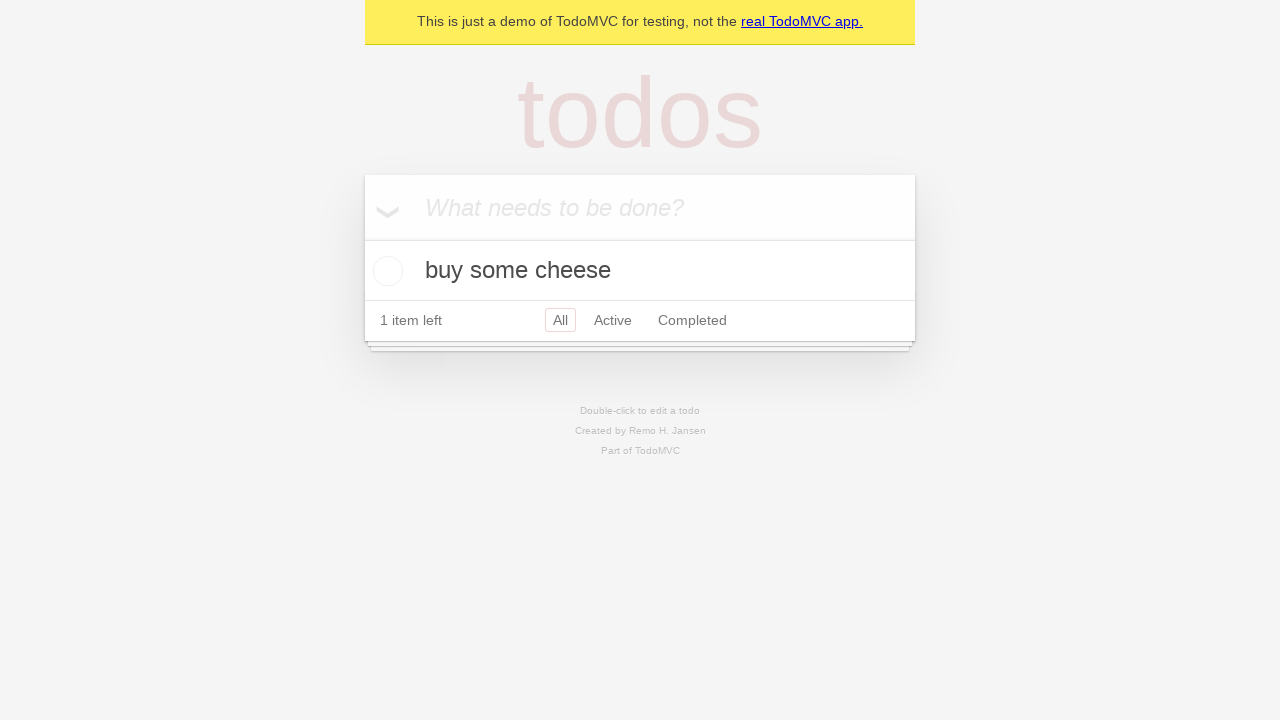

Filled input field with 'feed the cat' on internal:attr=[placeholder="What needs to be done?"i]
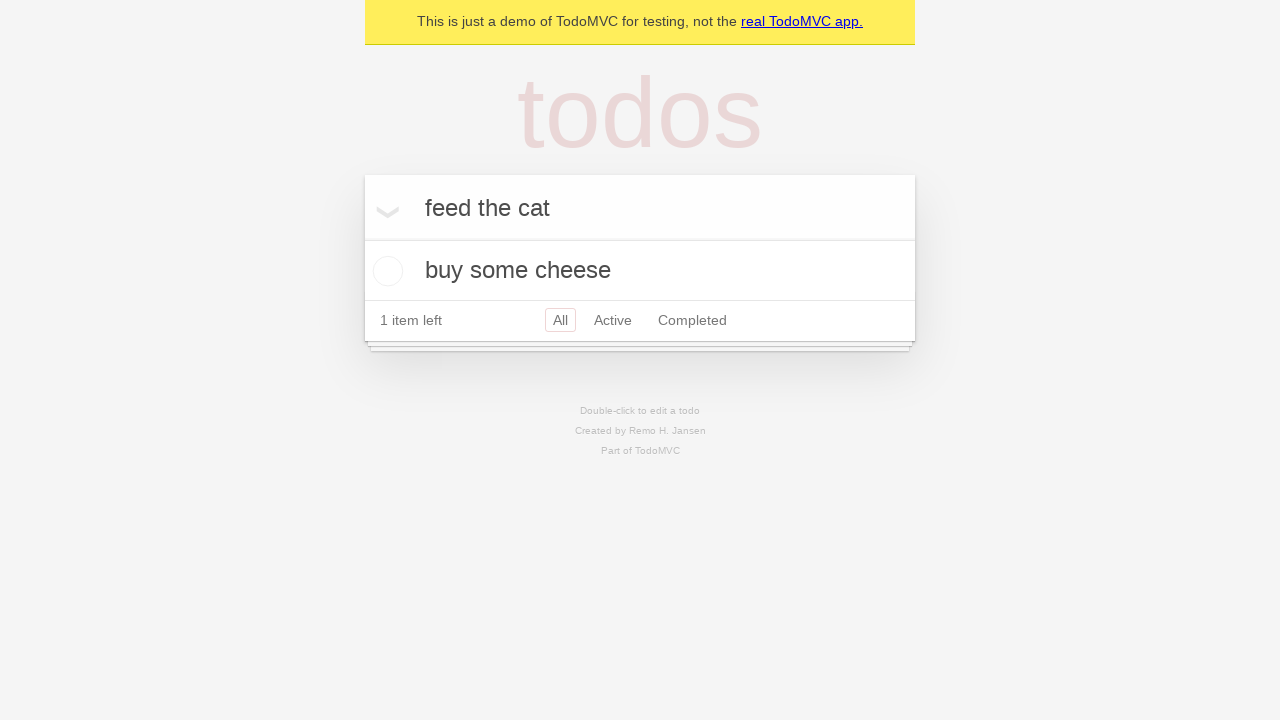

Pressed Enter to add second todo item on internal:attr=[placeholder="What needs to be done?"i]
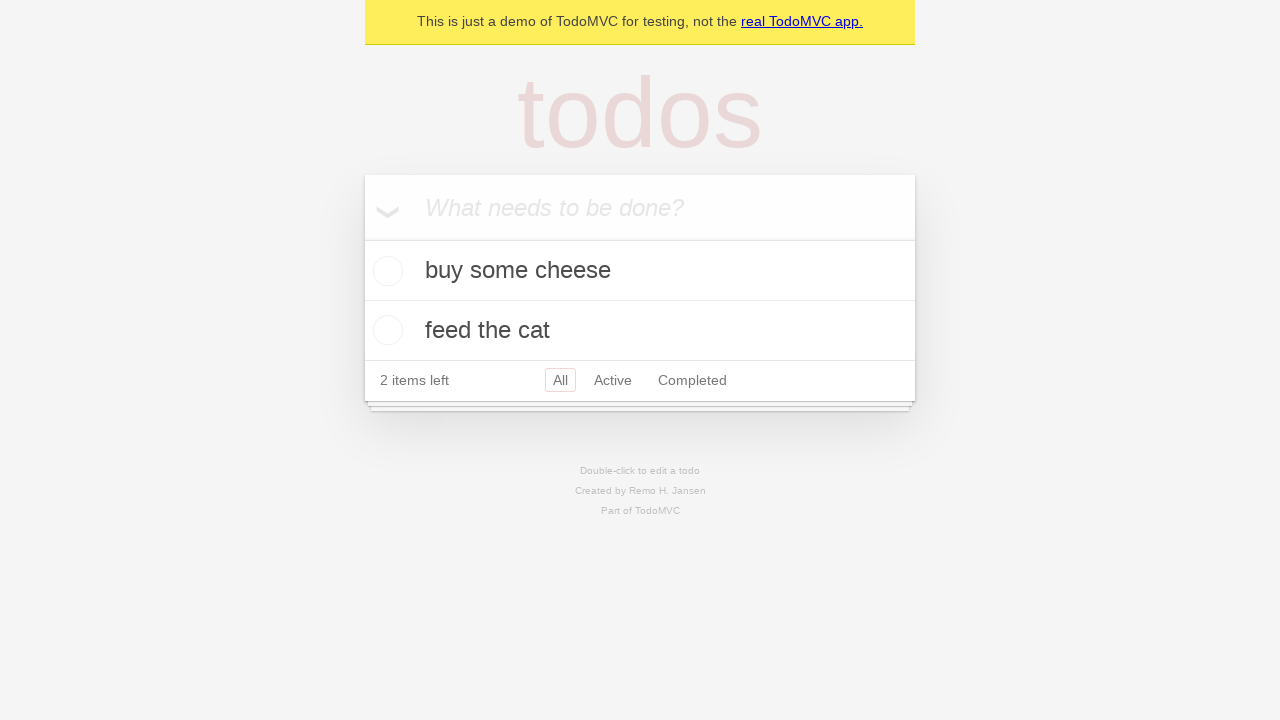

Filled input field with 'book a doctors appointment' on internal:attr=[placeholder="What needs to be done?"i]
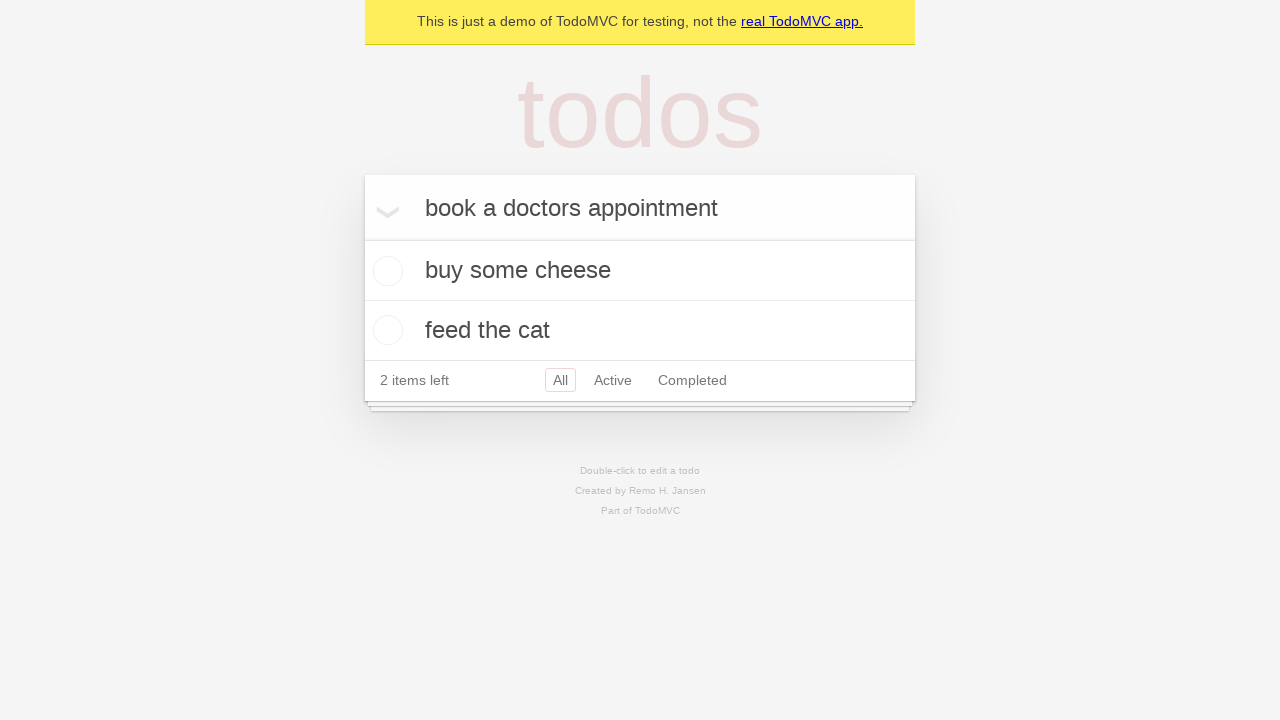

Pressed Enter to add third todo item on internal:attr=[placeholder="What needs to be done?"i]
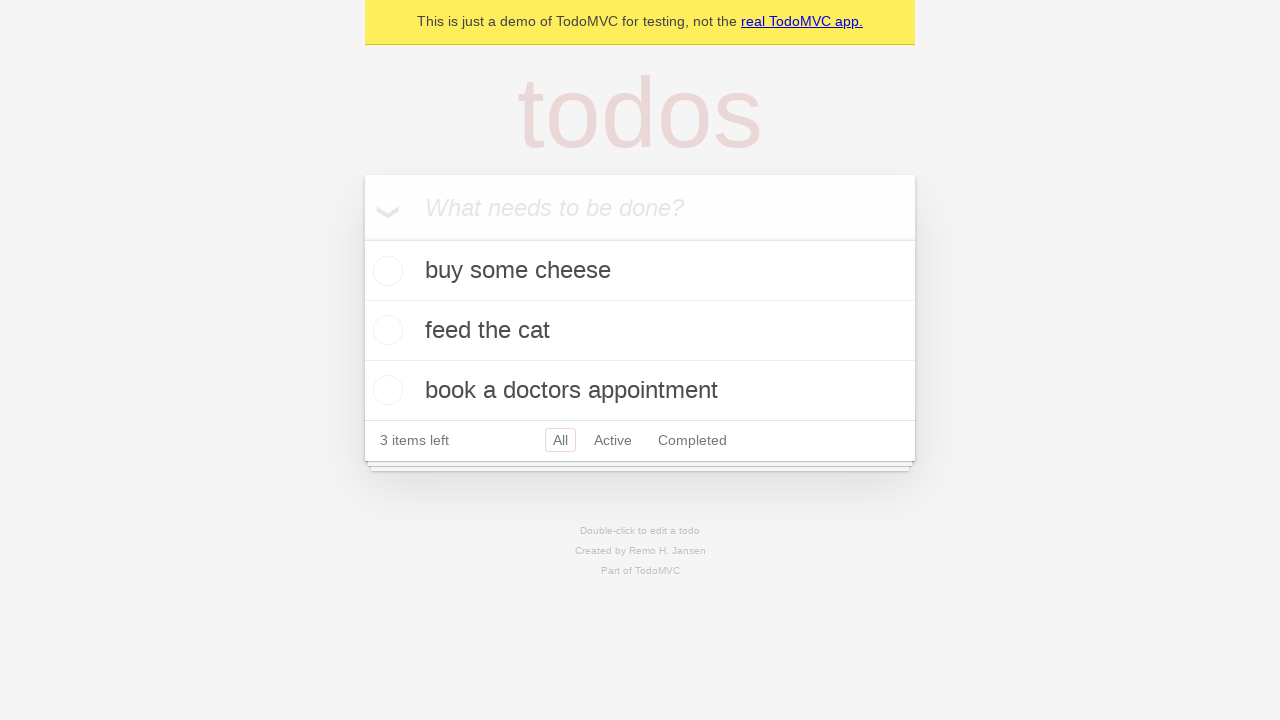

Checked the second todo item to mark it as complete at (385, 330) on internal:testid=[data-testid="todo-item"s] >> nth=1 >> internal:role=checkbox
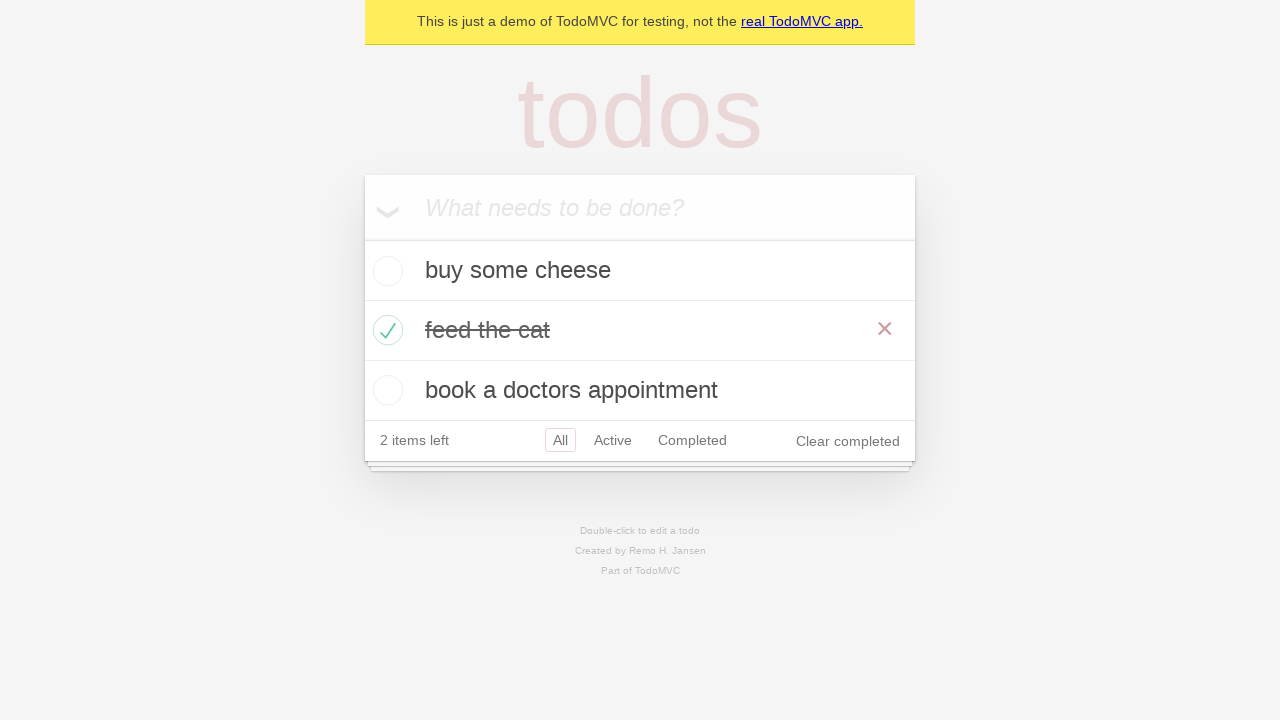

Clicked Active filter to display only incomplete items at (613, 440) on internal:role=link[name="Active"i]
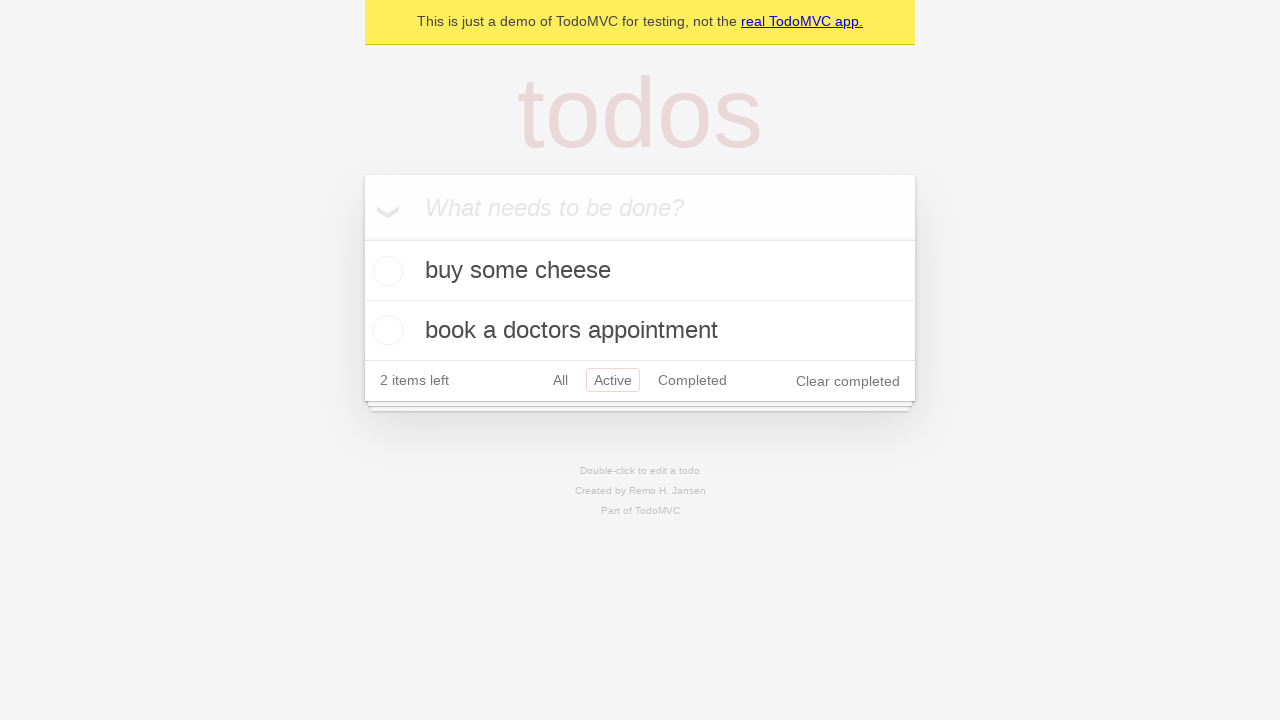

Verified that active todo items are displayed (2 incomplete items visible)
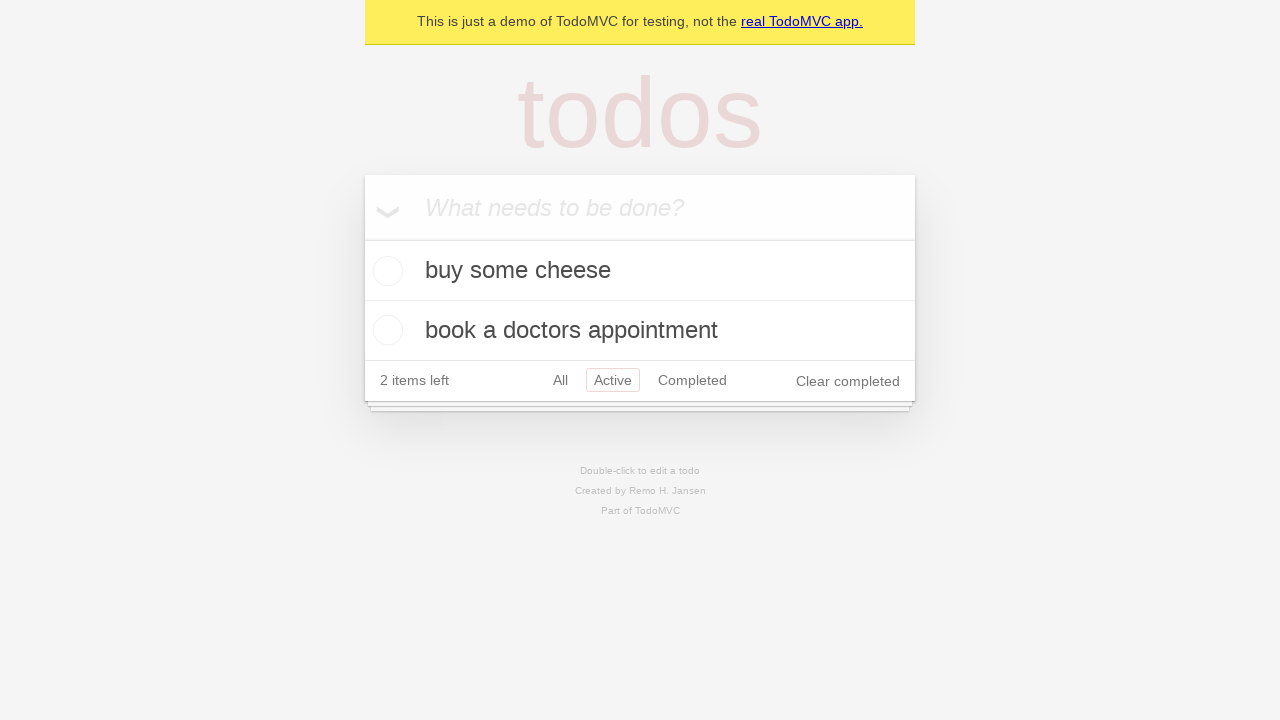

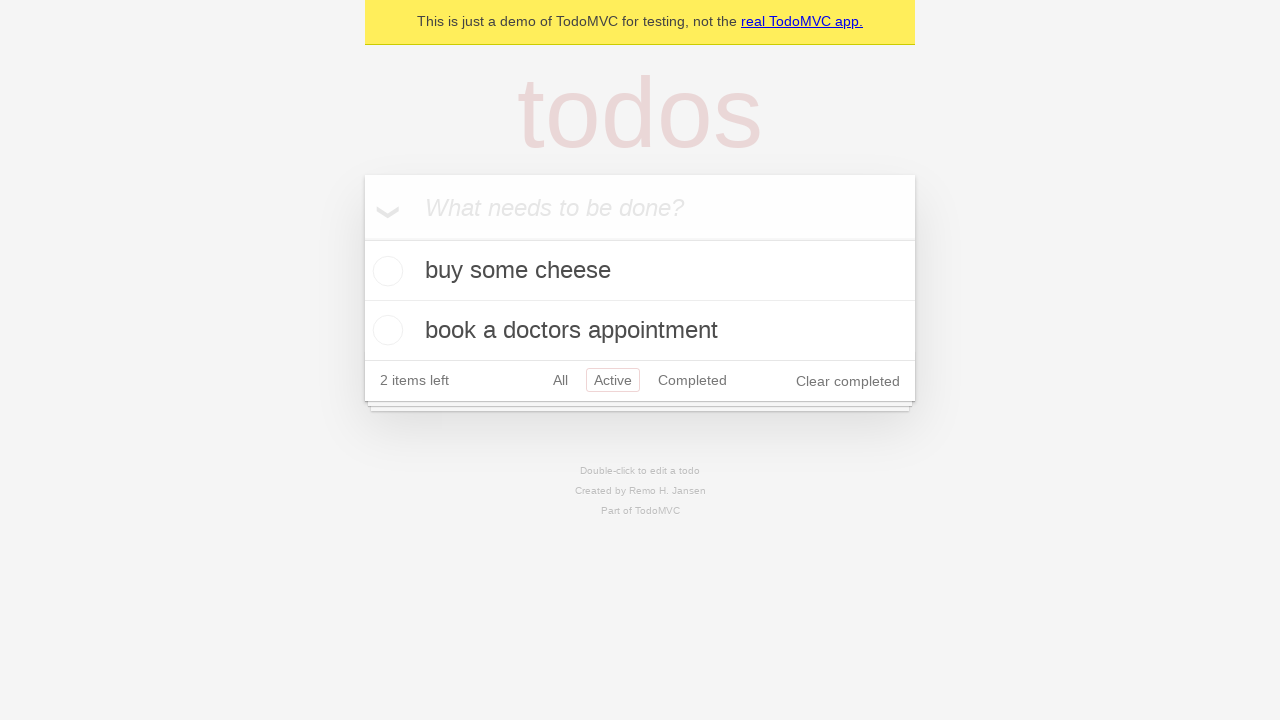